Tests the complete e-commerce purchase flow on Blaze Demo store: selecting a Samsung Galaxy S6 phone, adding it to cart, navigating to cart, filling out purchase form with customer details, and verifying successful purchase.

Starting URL: https://www.demoblaze.com

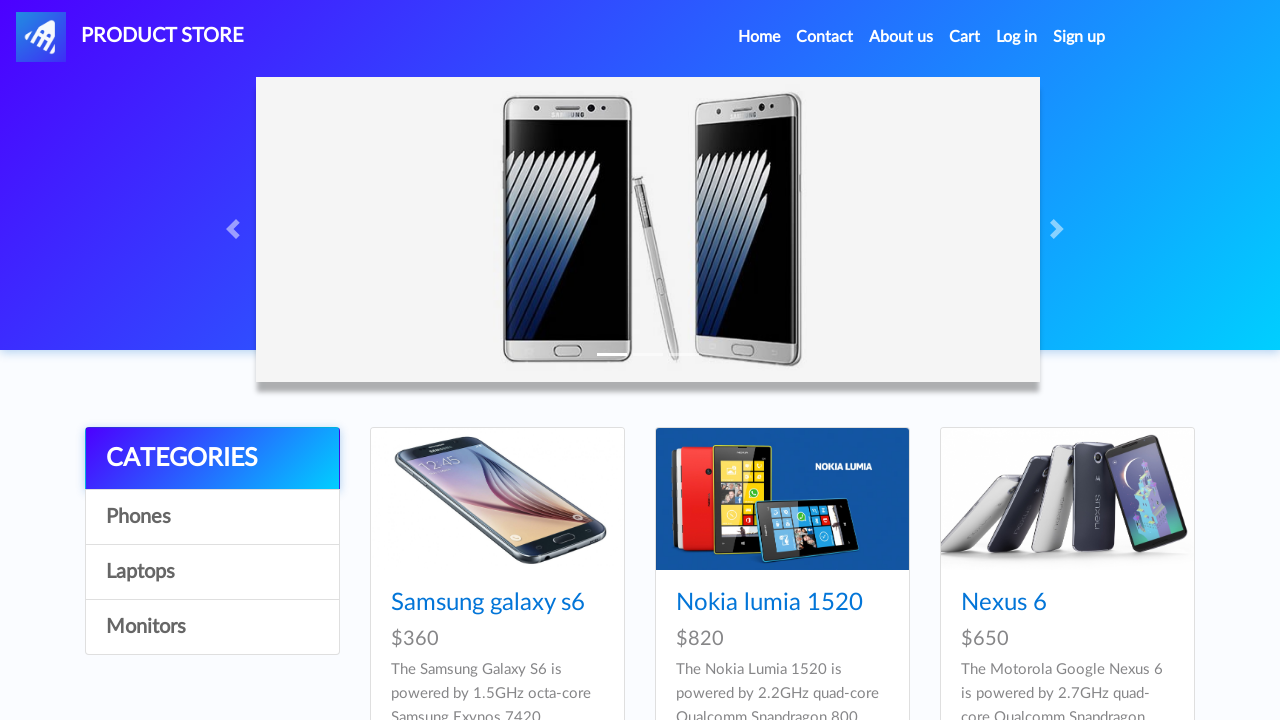

Clicked on Samsung Galaxy S6 product at (488, 603) on a:has-text('Samsung galaxy s6')
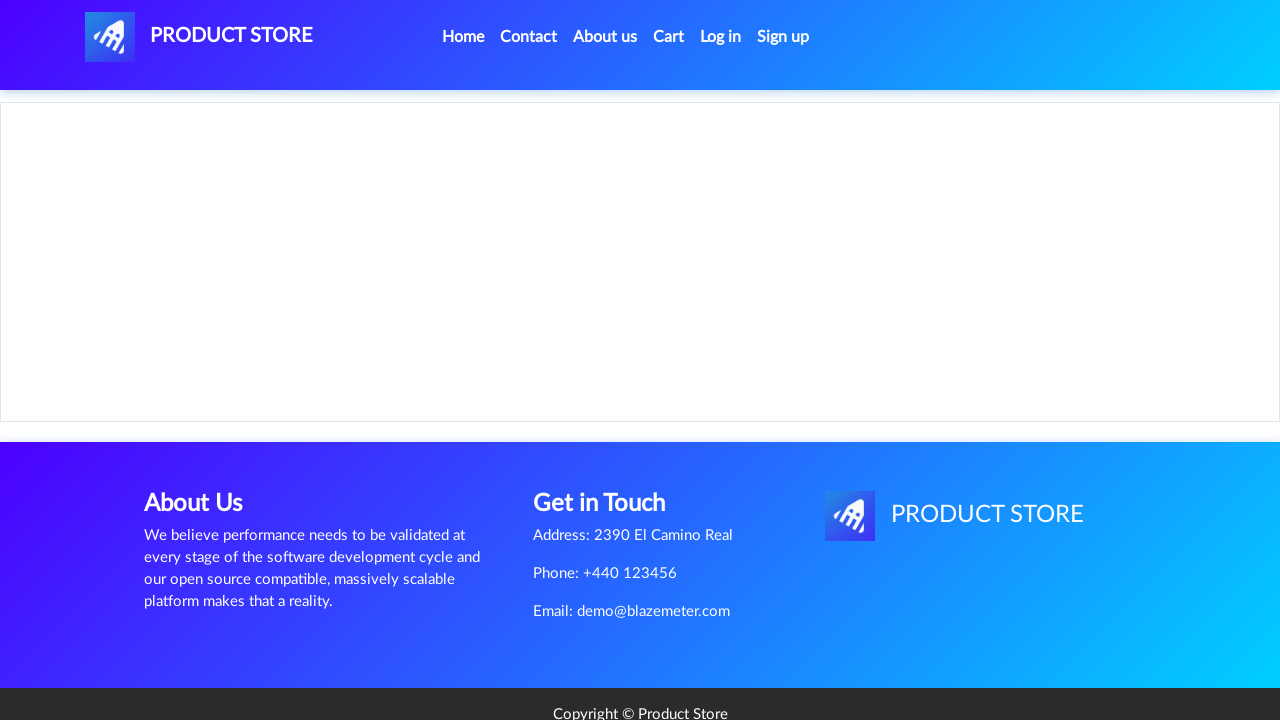

Waited for product details to load
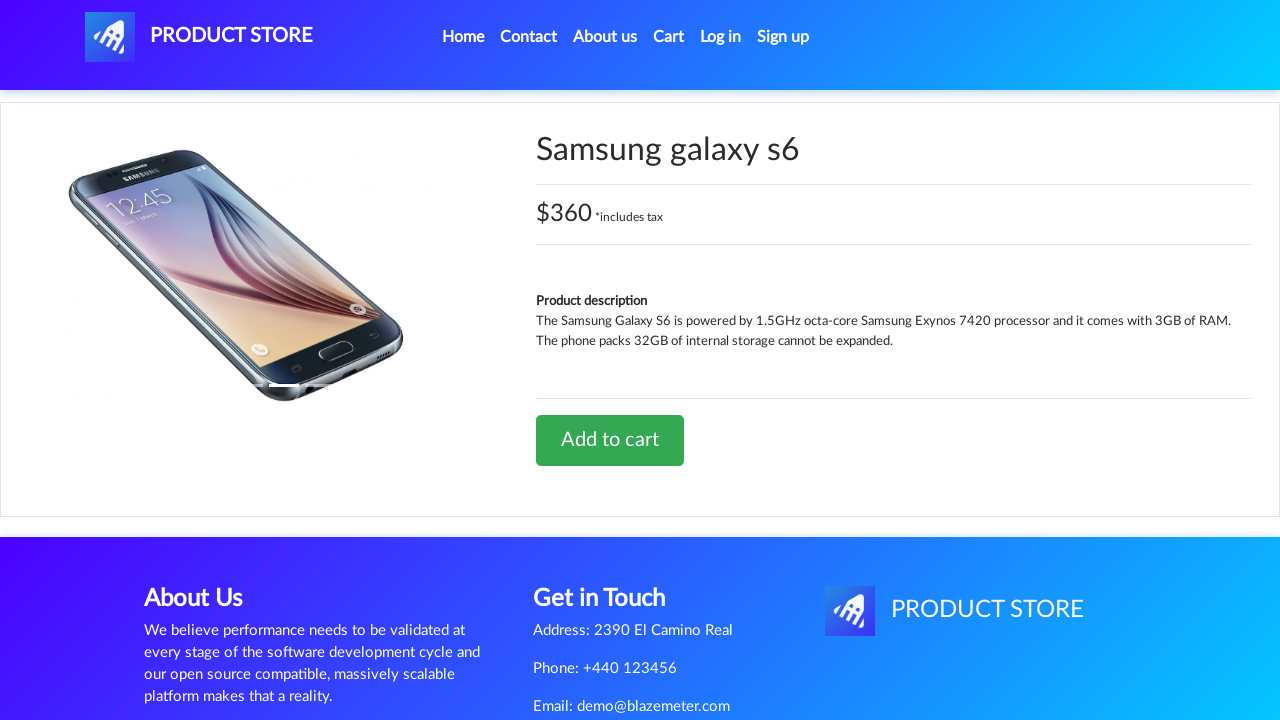

Clicked Add to Cart button at (610, 440) on a:has-text('Add to cart')
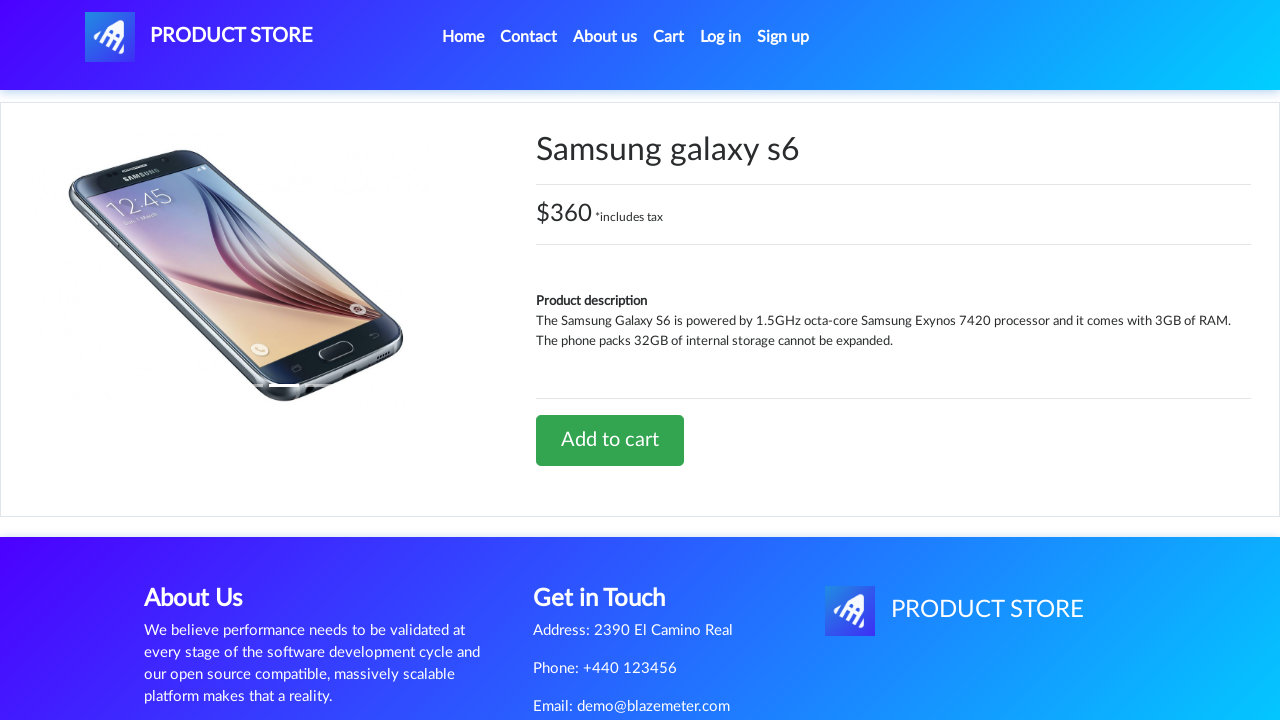

Waited for Add to Cart action to complete
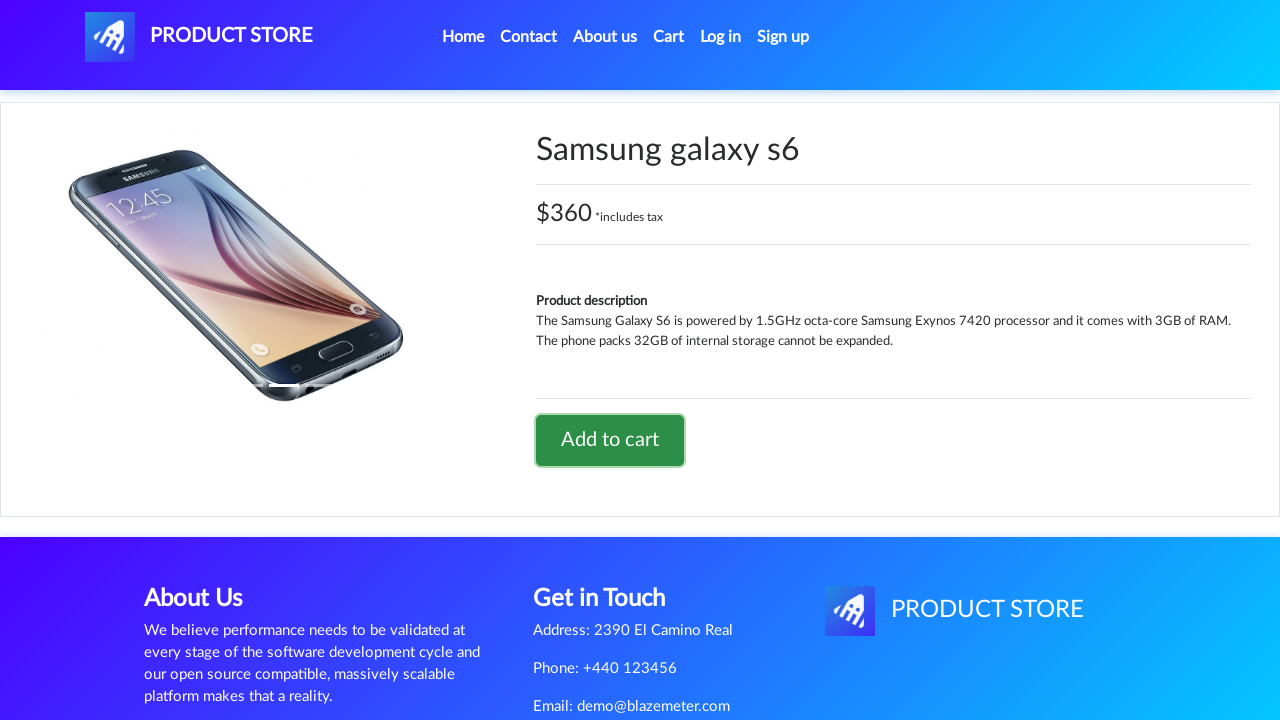

Clicked Add to Cart again and accepted dialog at (610, 440) on a:has-text('Add to cart')
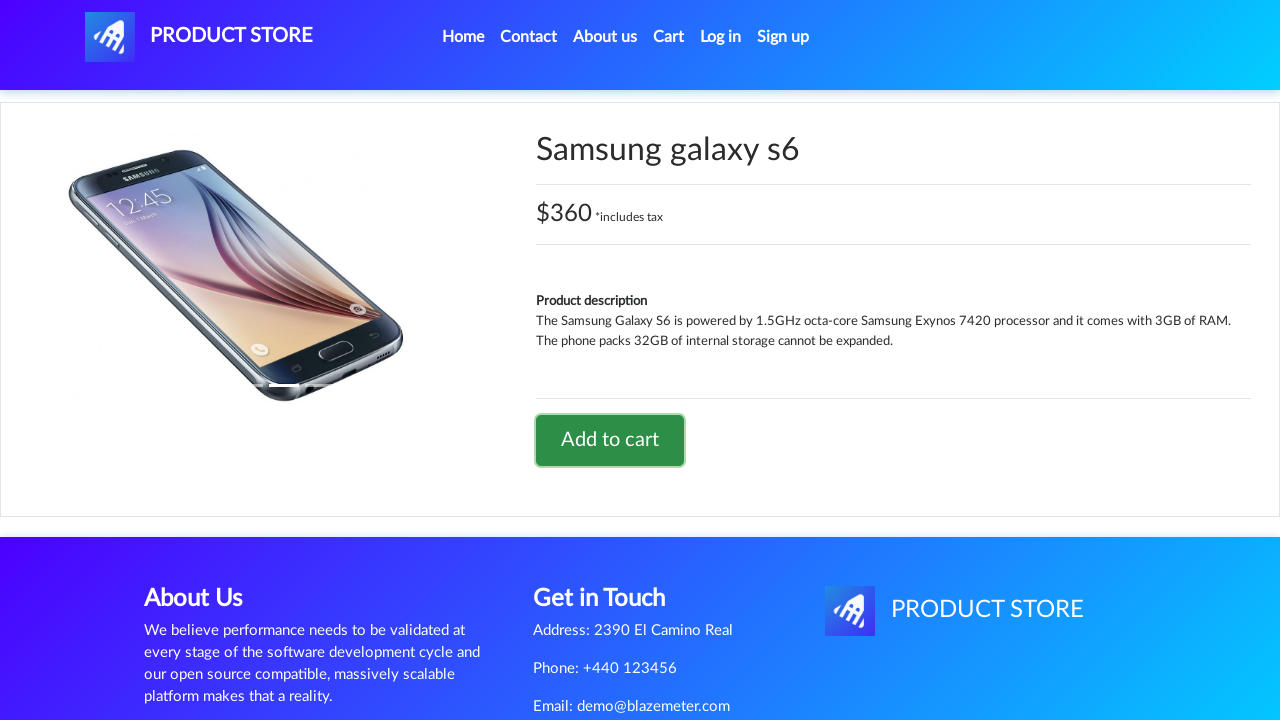

Waited for dialog confirmation to process
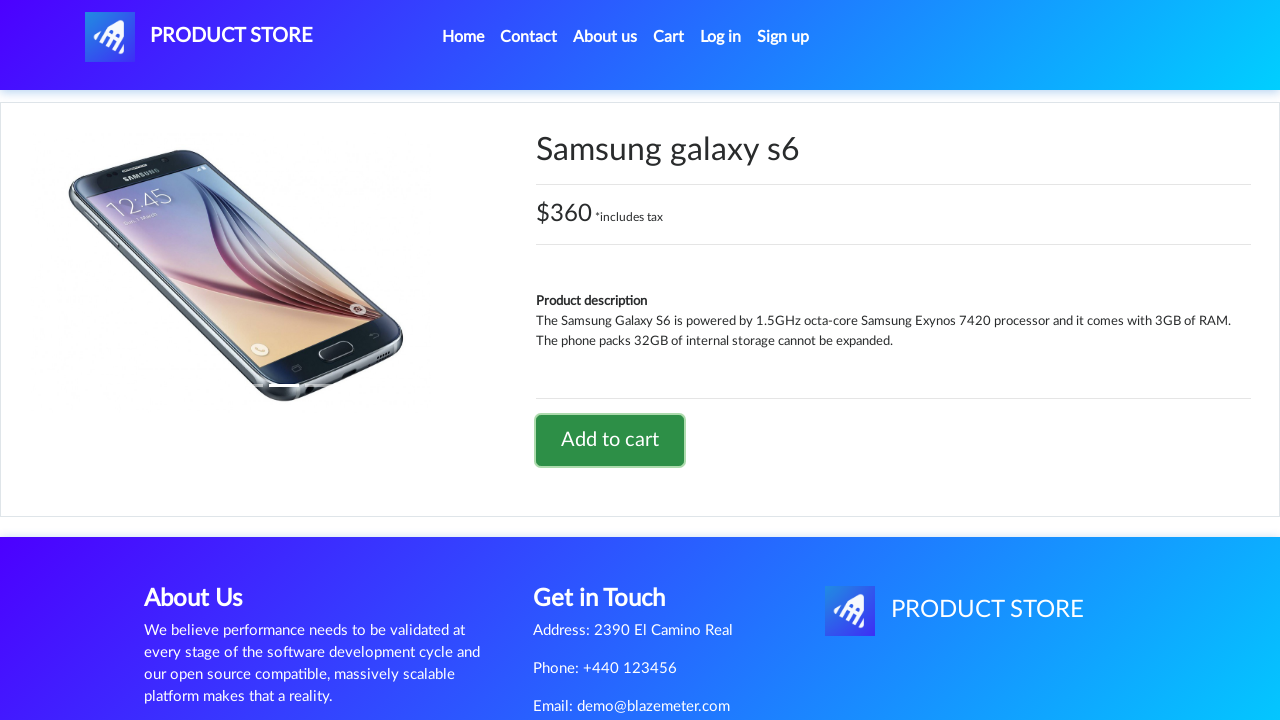

Clicked on Cart button to navigate to shopping cart at (669, 37) on #cartur
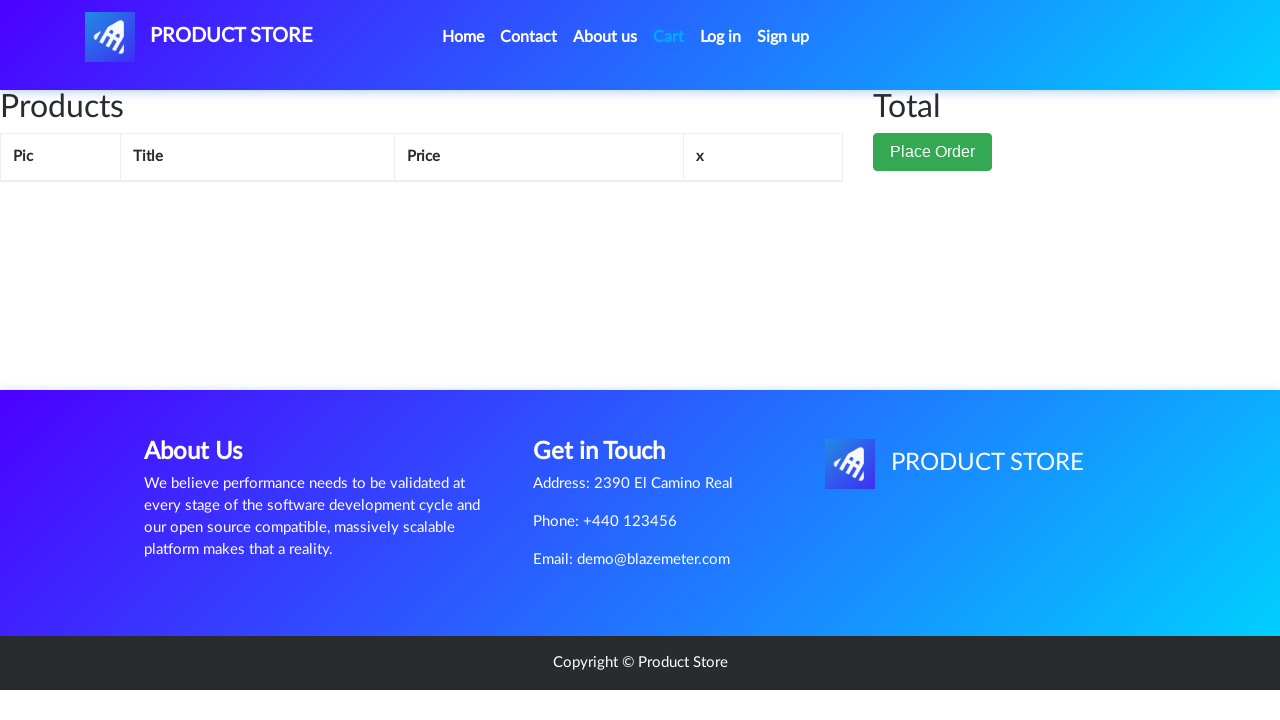

Cart page loaded
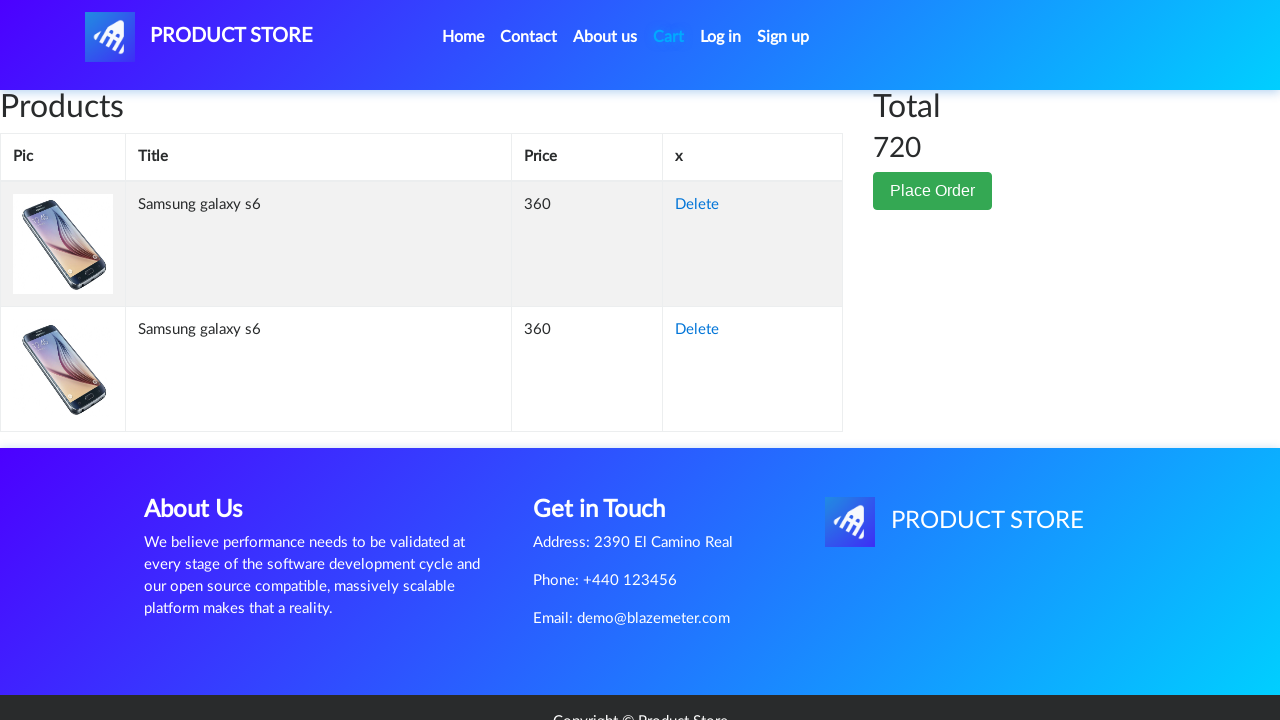

Clicked Place Order button at (933, 191) on button:has-text('Place Order')
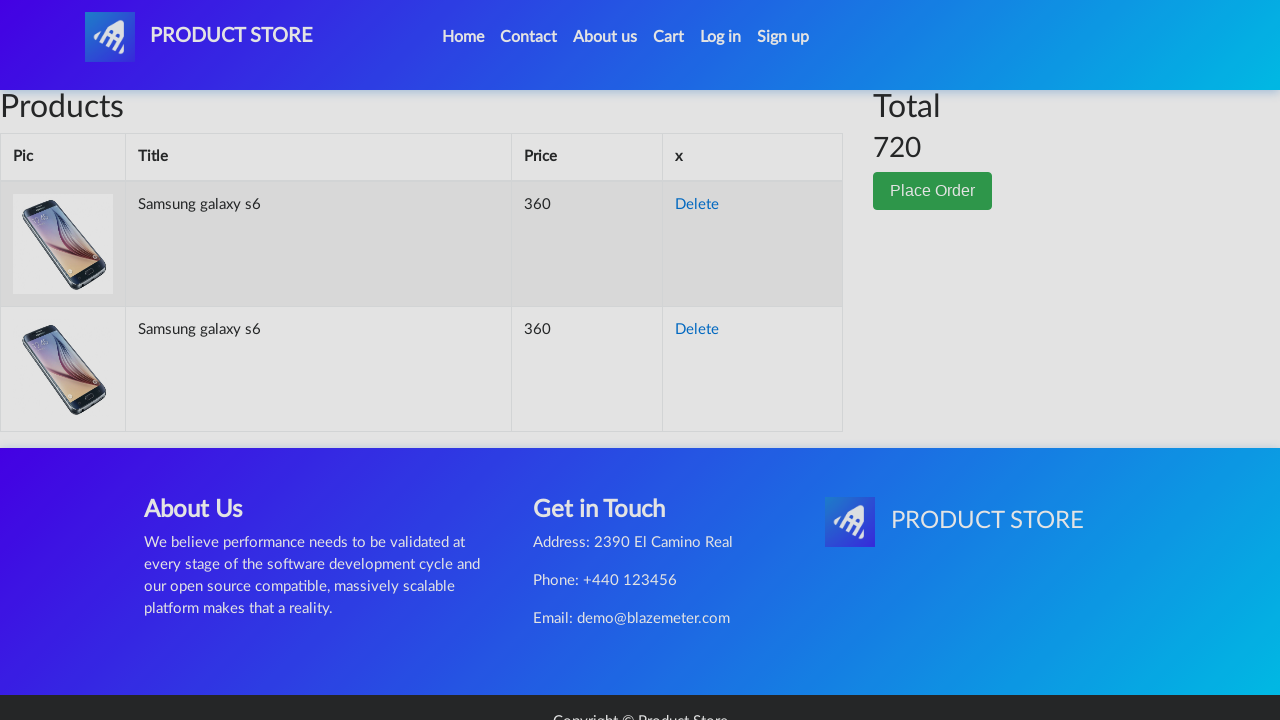

Purchase form dialog appeared
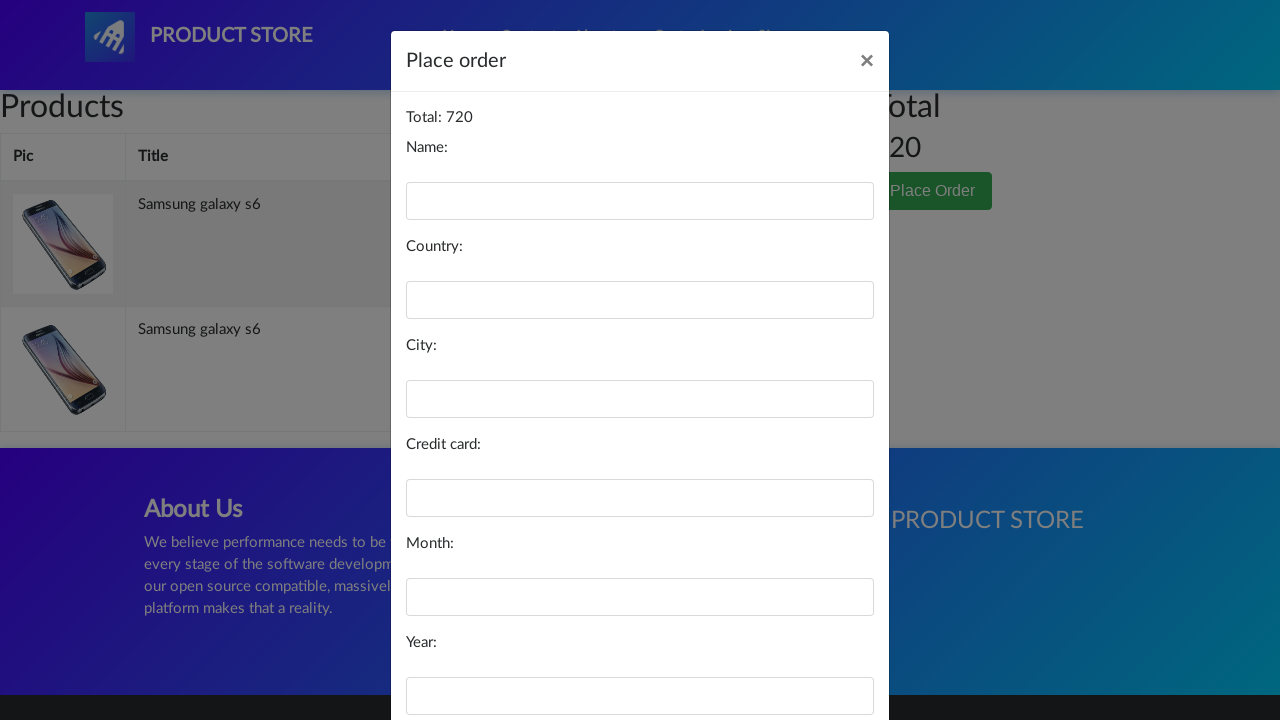

Filled name field with 'Carlos Martinez' on #name
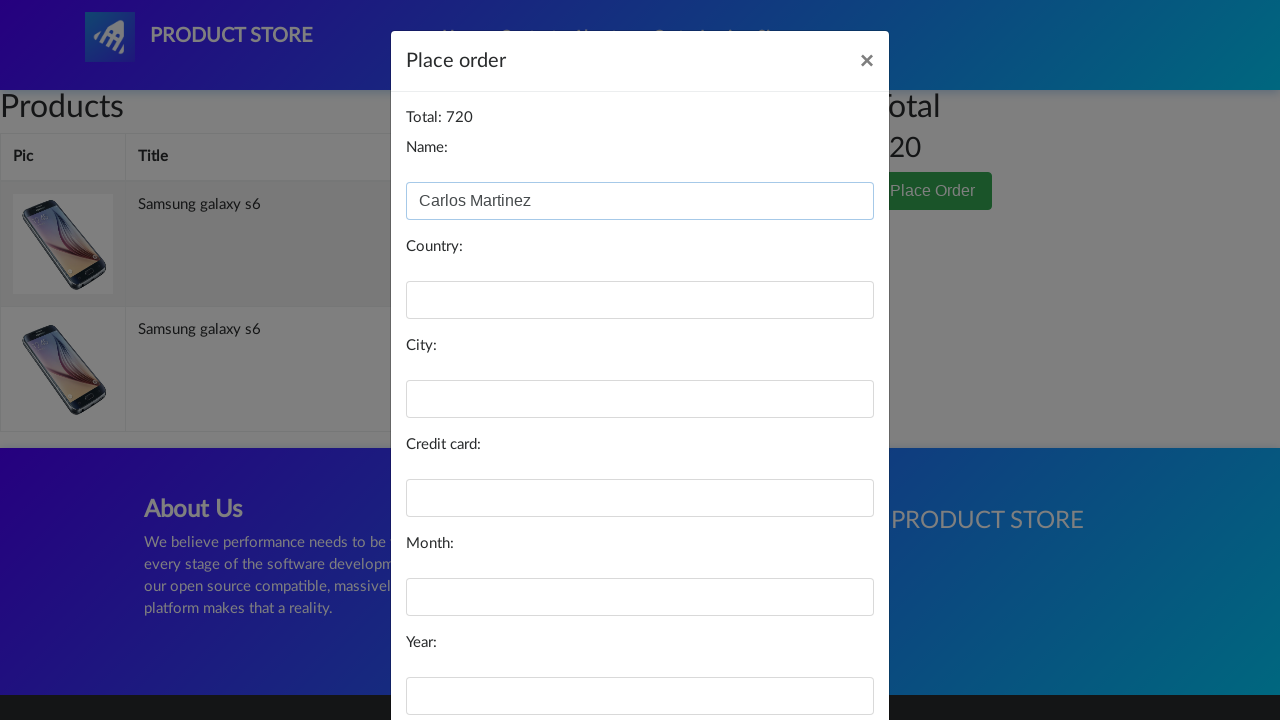

Filled country field with 'Mexico' on #country
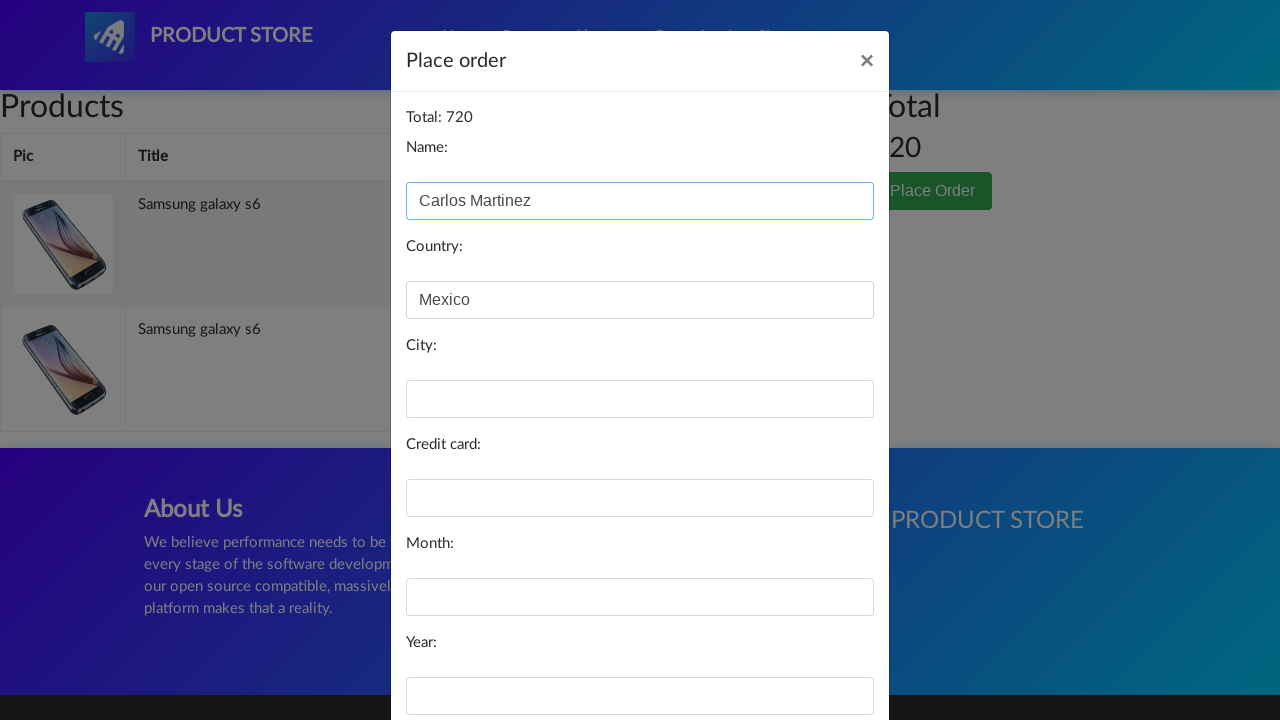

Filled city field with 'Guadalajara' on #city
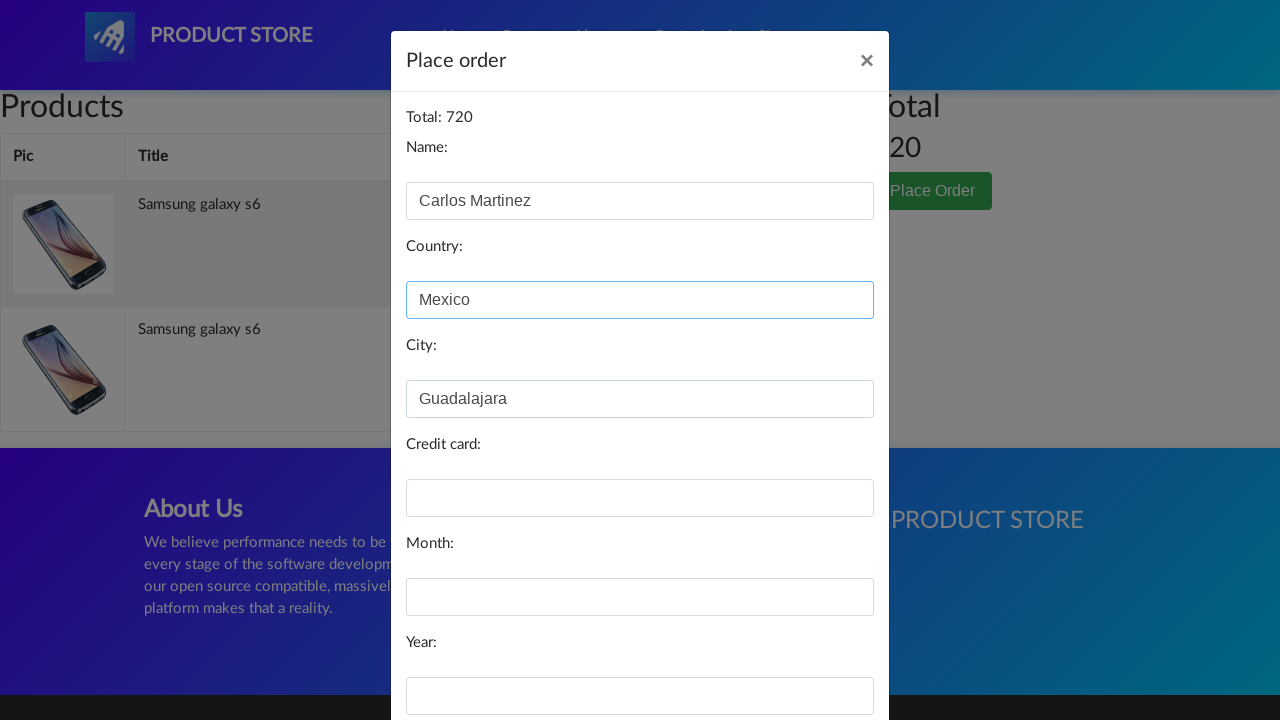

Filled card field with payment card number on #card
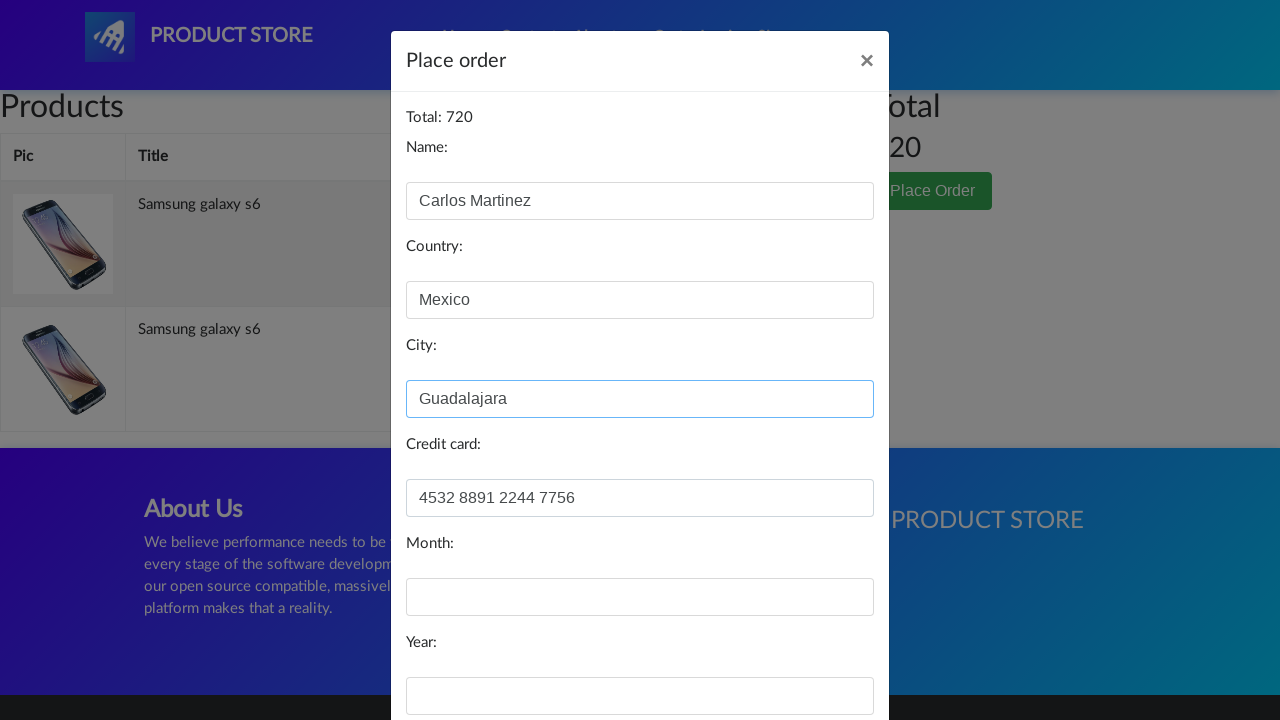

Filled month field with '08' on #month
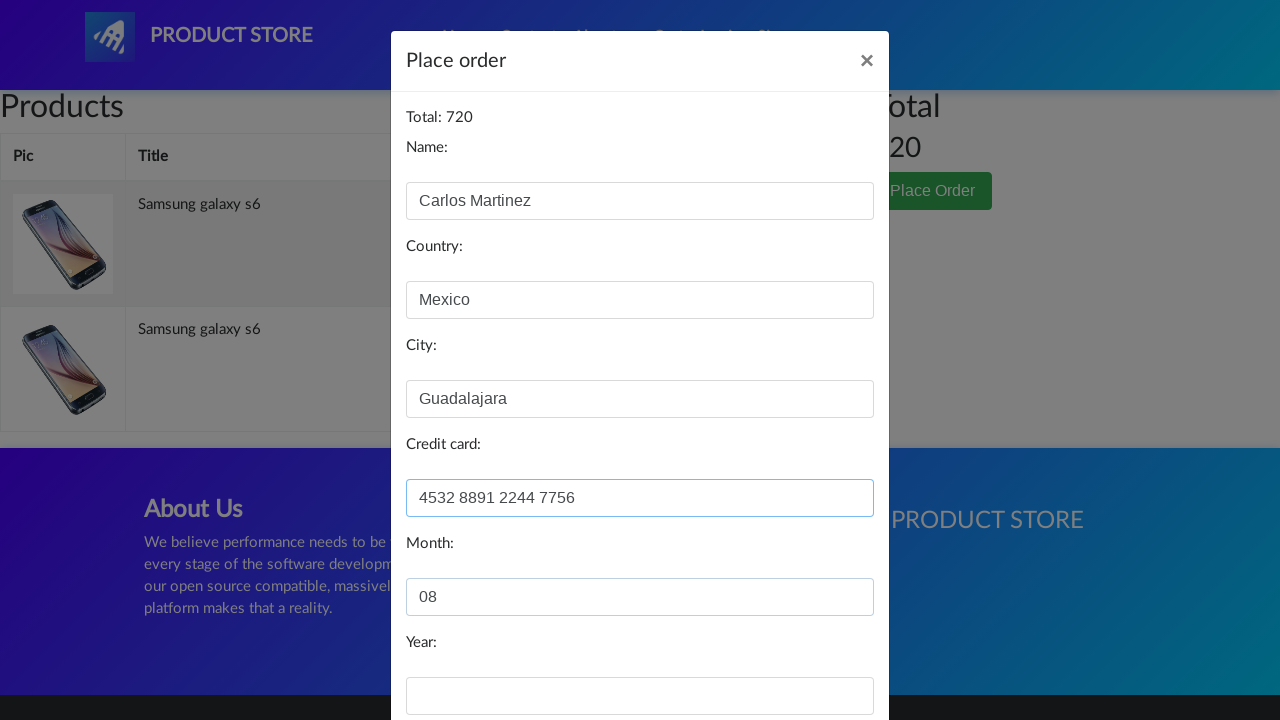

Filled year field with '2025' on #year
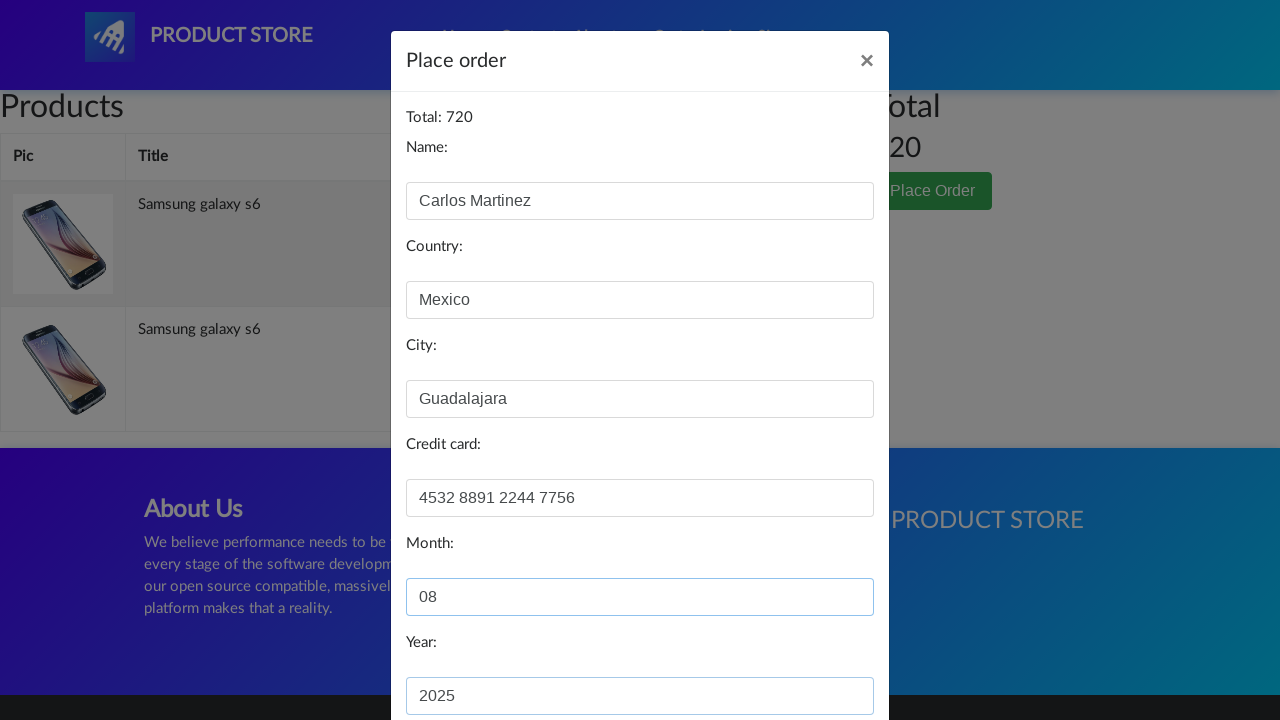

Clicked Purchase button to finalize order at (823, 655) on button:has-text('Purchase')
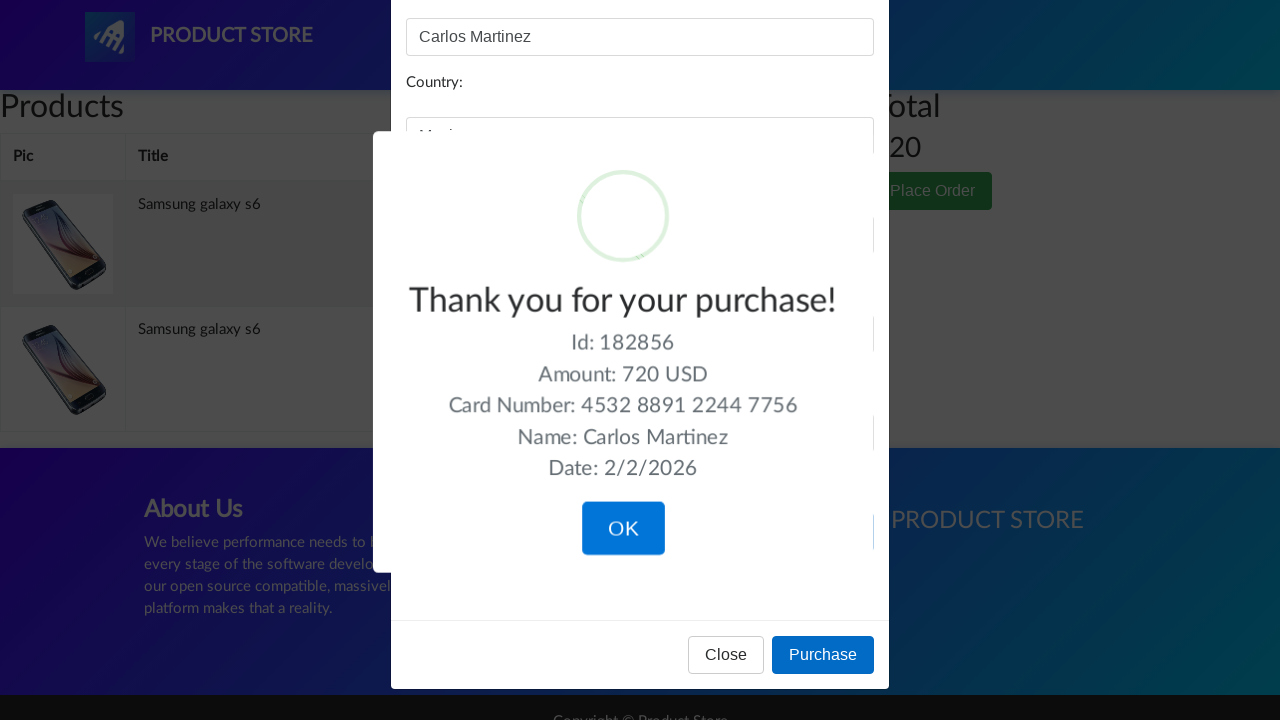

Waited for purchase confirmation to process
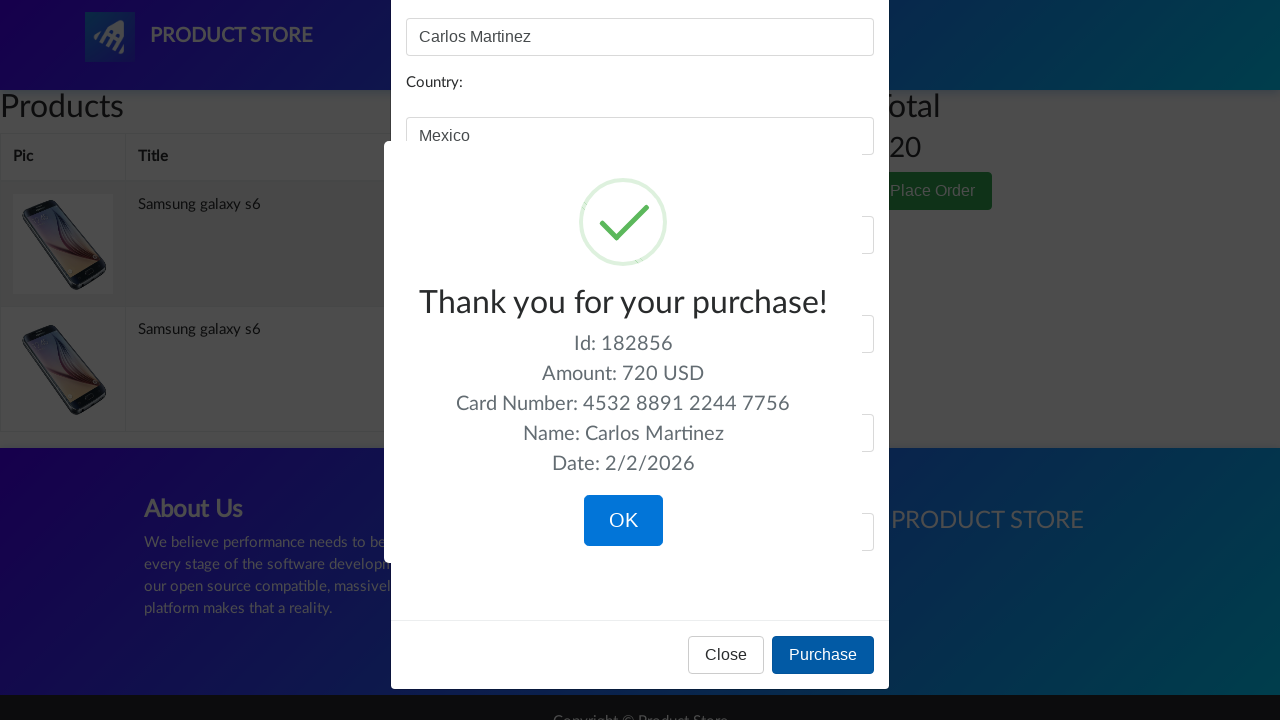

Success alert message is displayed - purchase completed
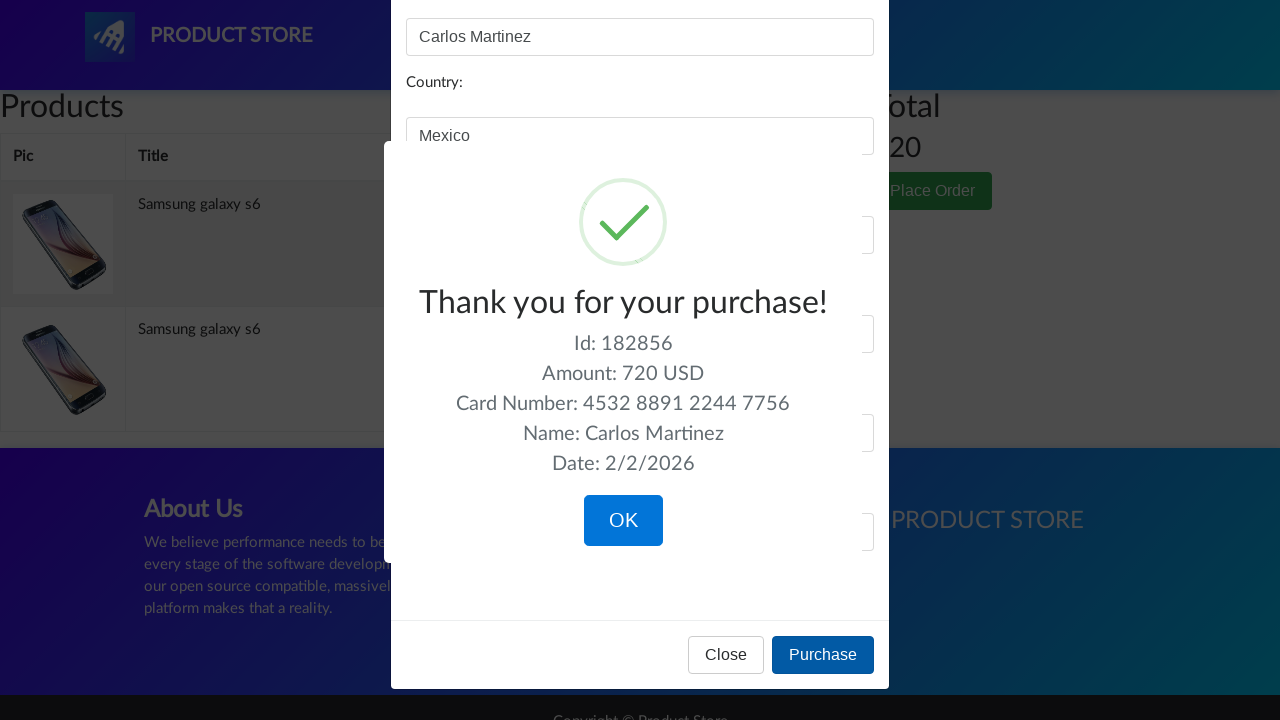

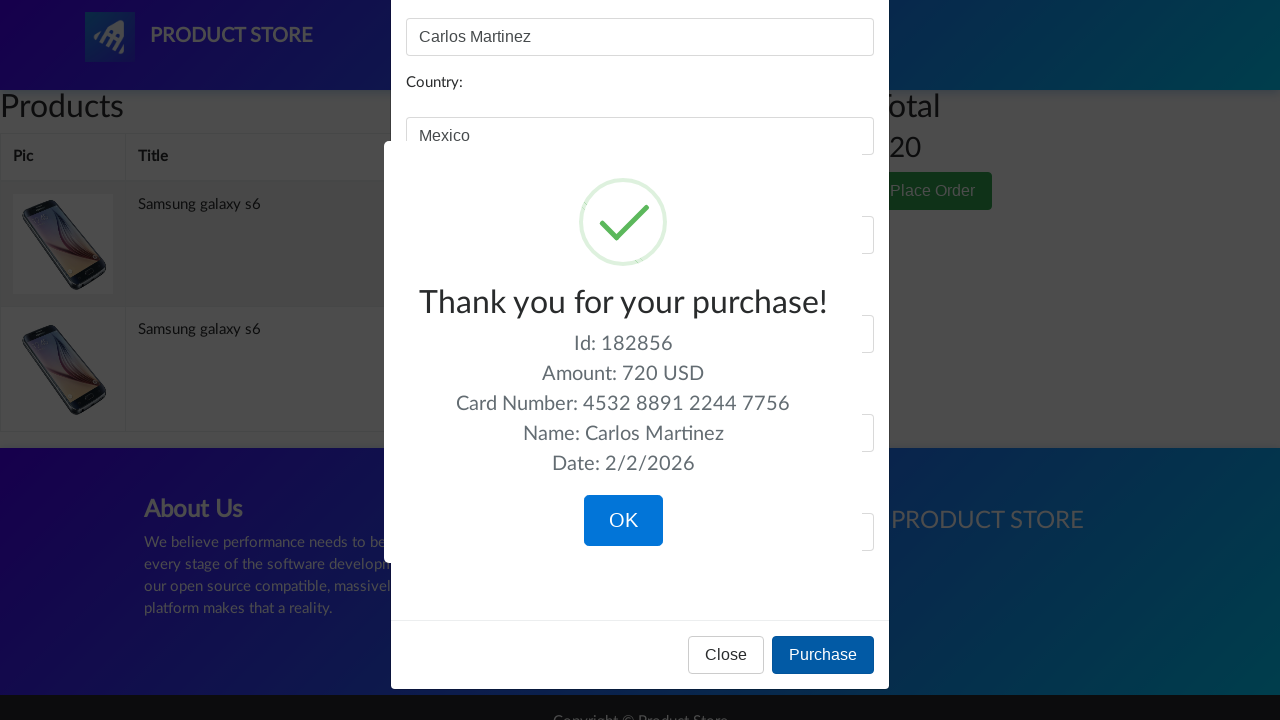